Tests double-click functionality on a button element

Starting URL: https://omayo.blogspot.com/

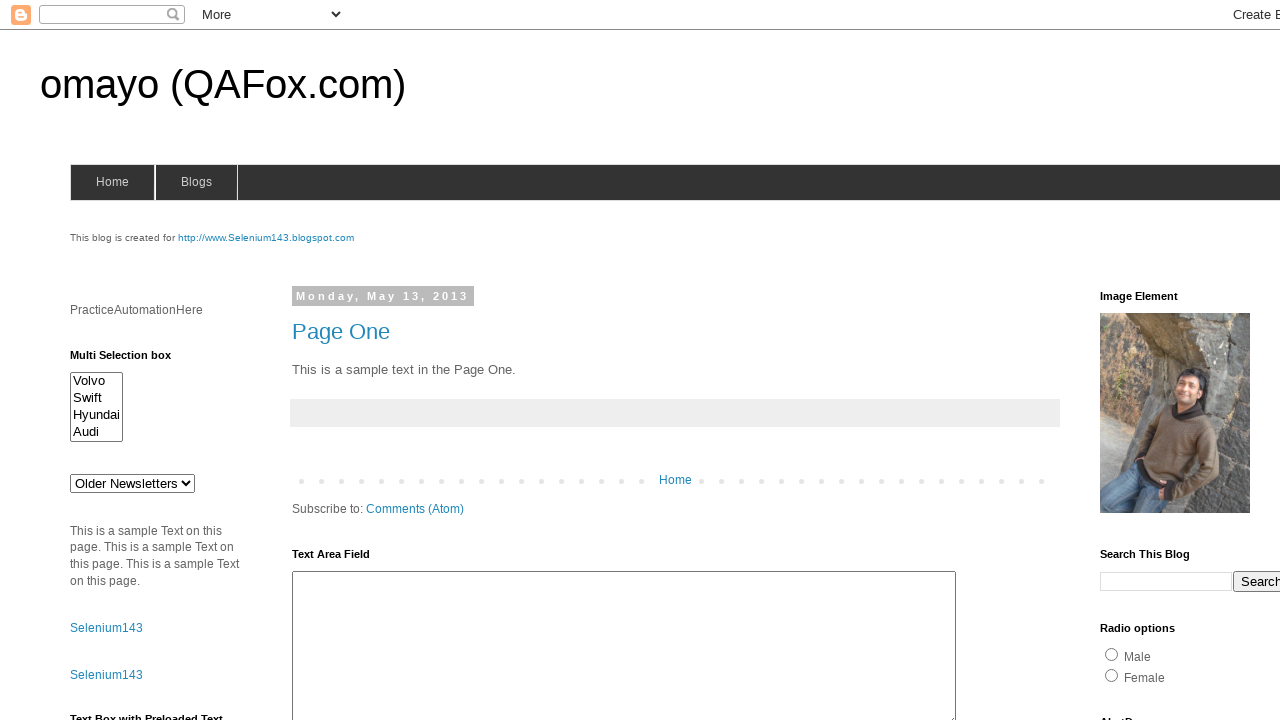

Double-clicked the 'Double click Here' button at (129, 365) on xpath=//button[contains(.,' Double click Here')]
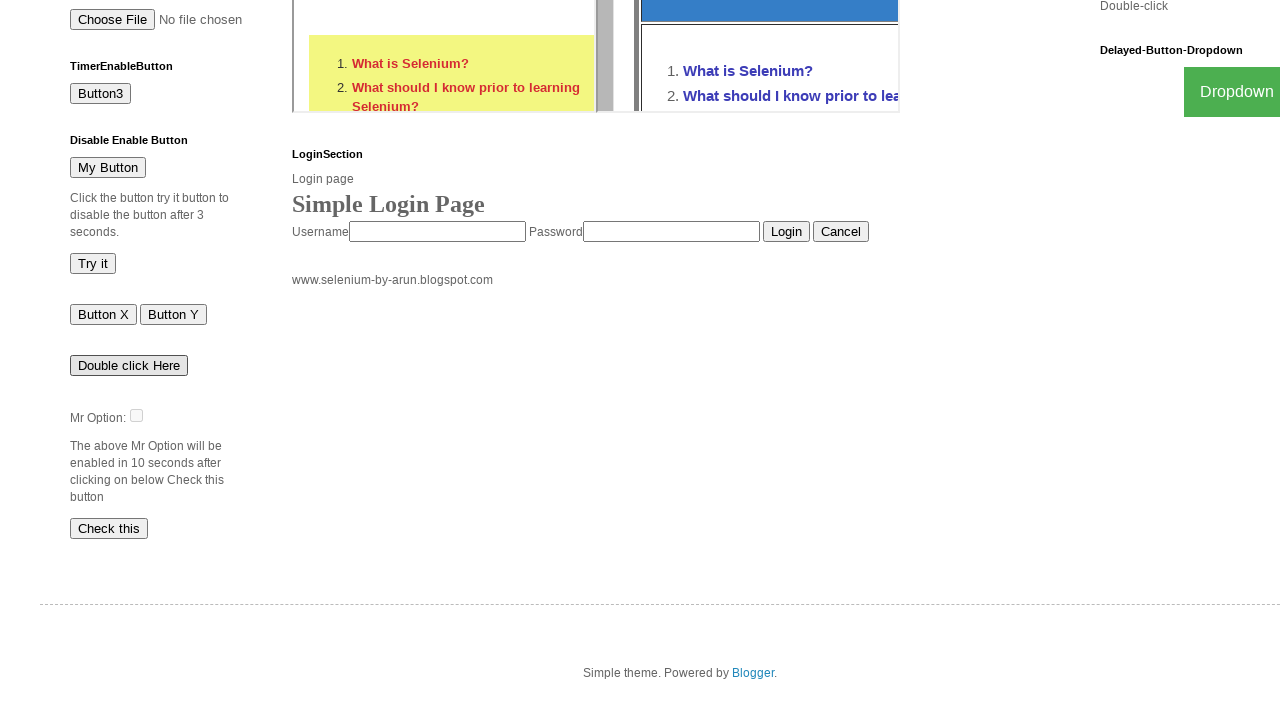

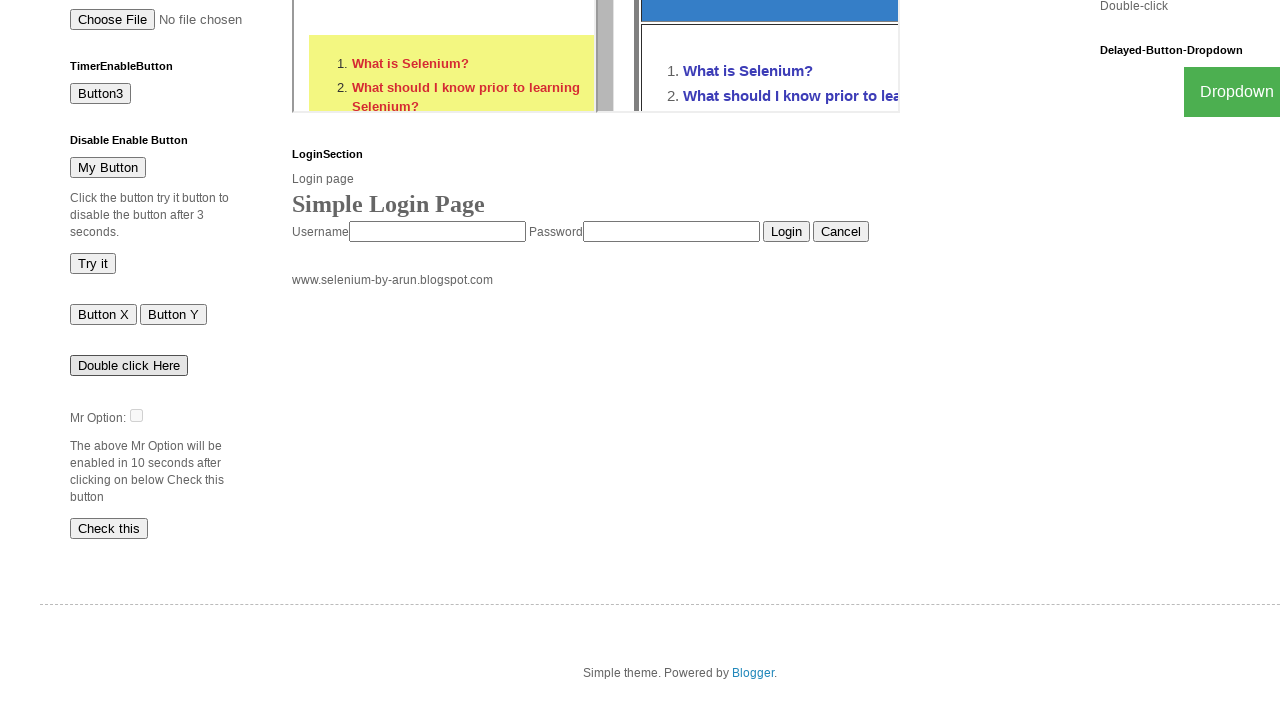